Tests the full add-to-cart flow: clicking a product, adding it to cart, navigating to cart, and verifying the item appears in the cart

Starting URL: https://www.demoblaze.com/

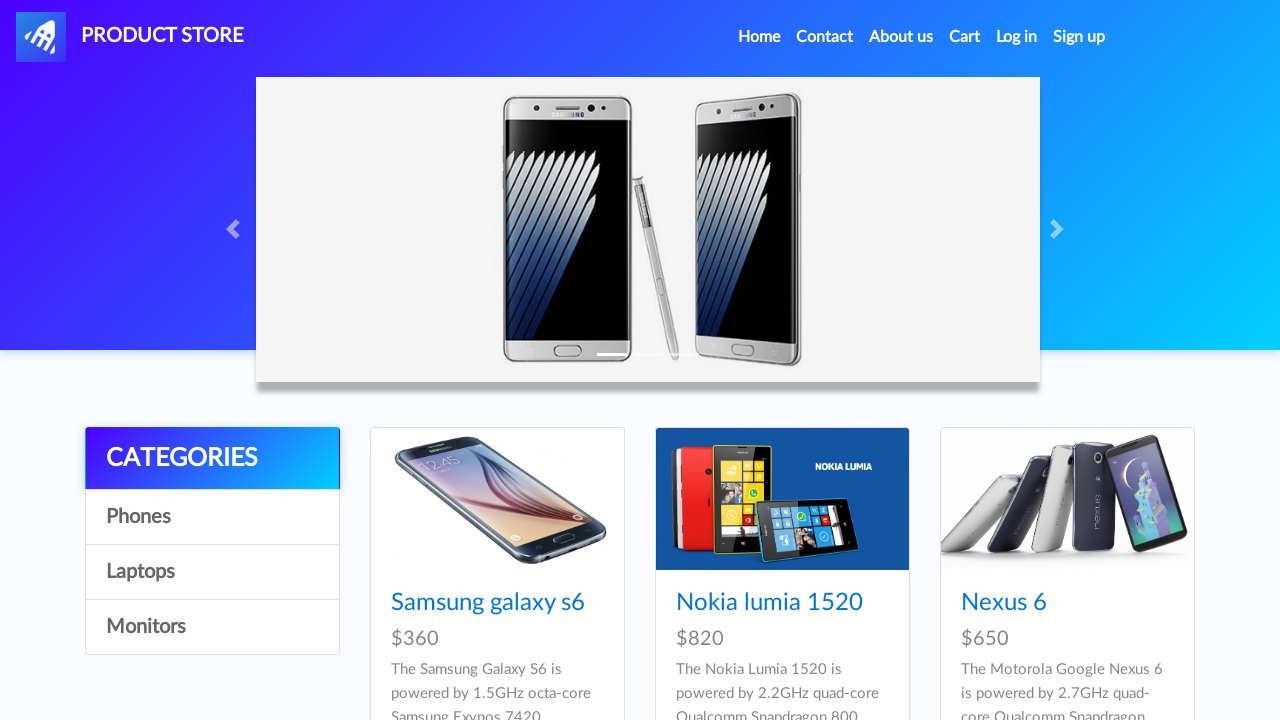

Located Samsung galaxy s6 product link
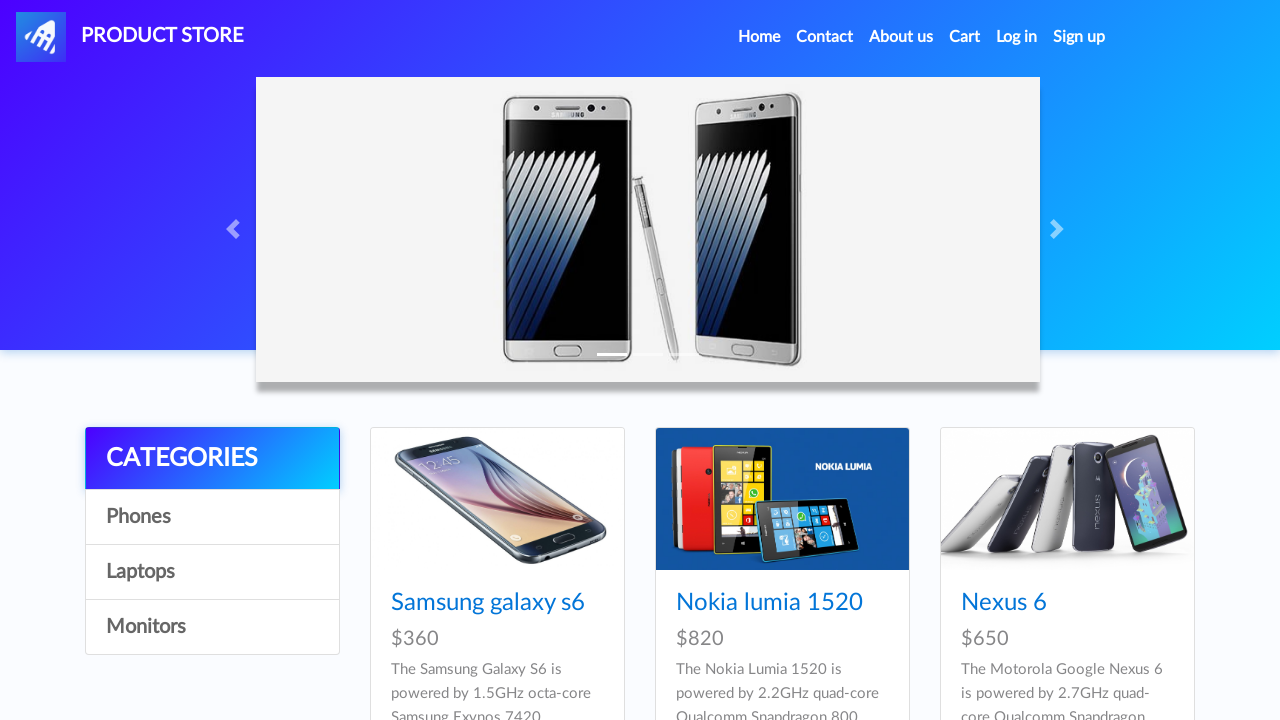

Verified Samsung galaxy s6 product link has correct href attribute
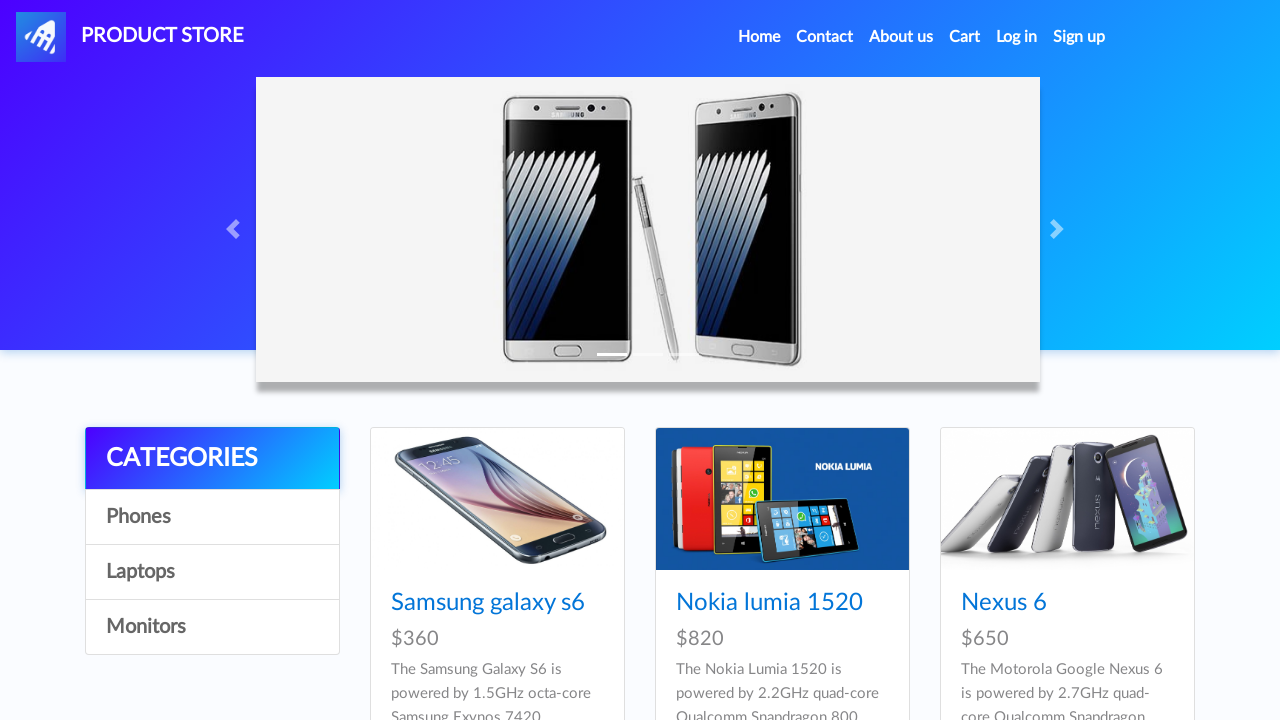

Clicked on Samsung galaxy s6 product at (488, 603) on internal:role=link[name="Samsung galaxy s6"i]
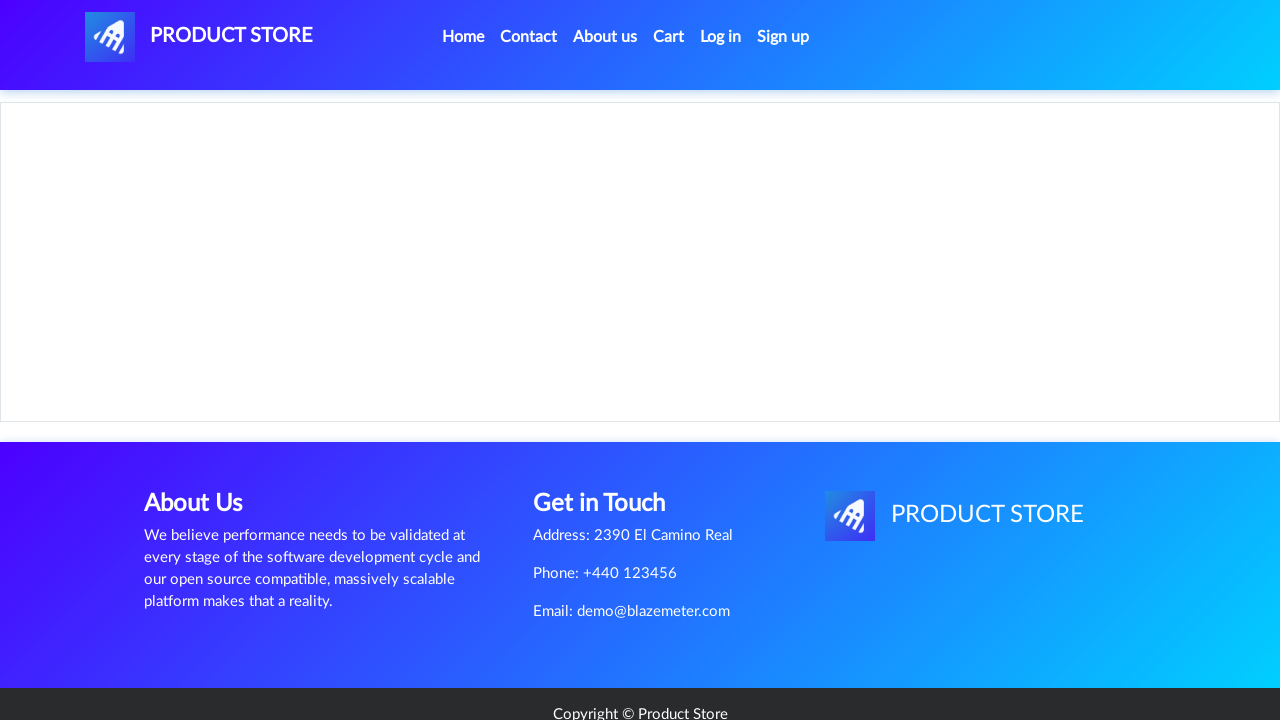

Verified product page heading 'Samsung galaxy s6' is visible
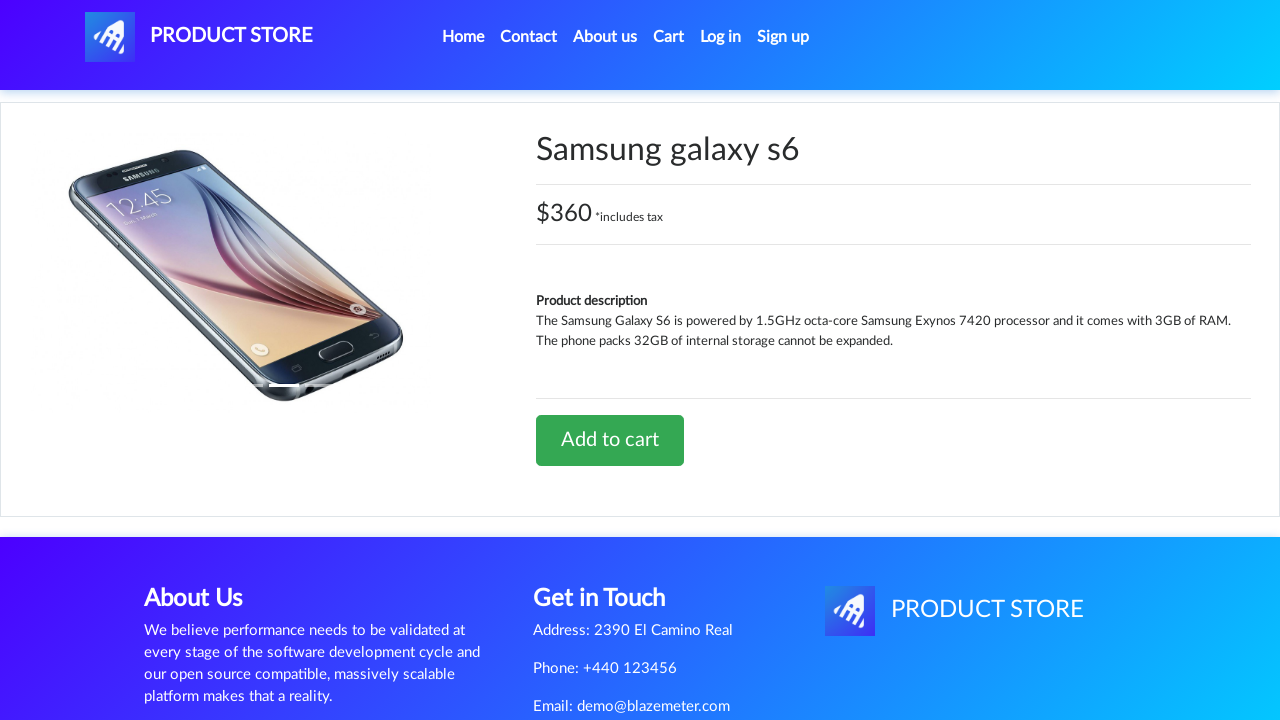

Located Add to cart button
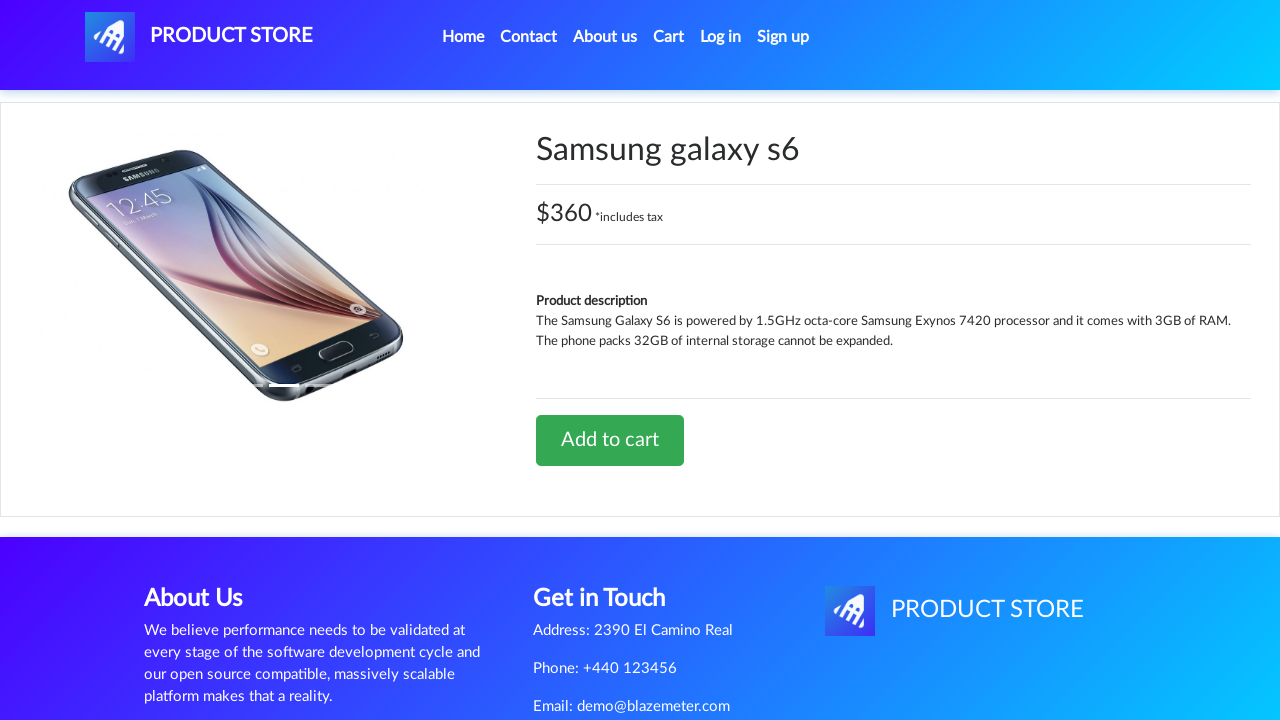

Verified Add to cart button has correct onClick attribute
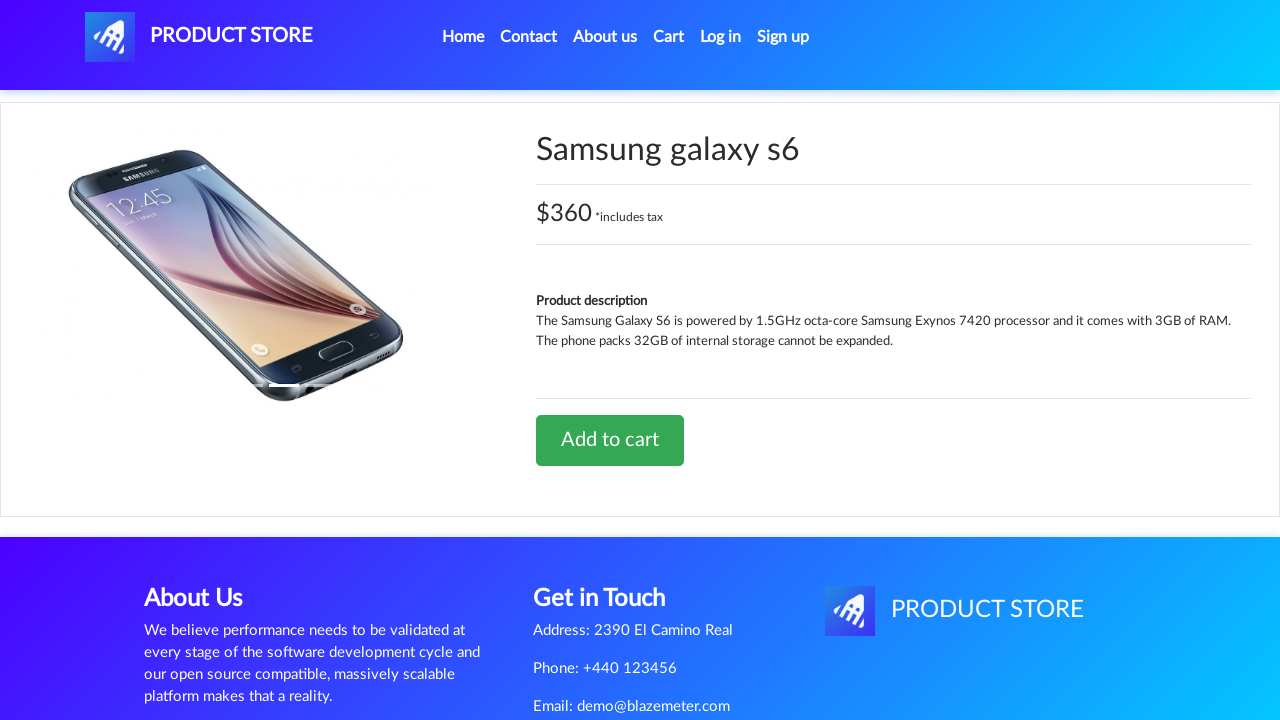

Clicked Add to cart button at (610, 440) on internal:role=link[name="Add to cart"i]
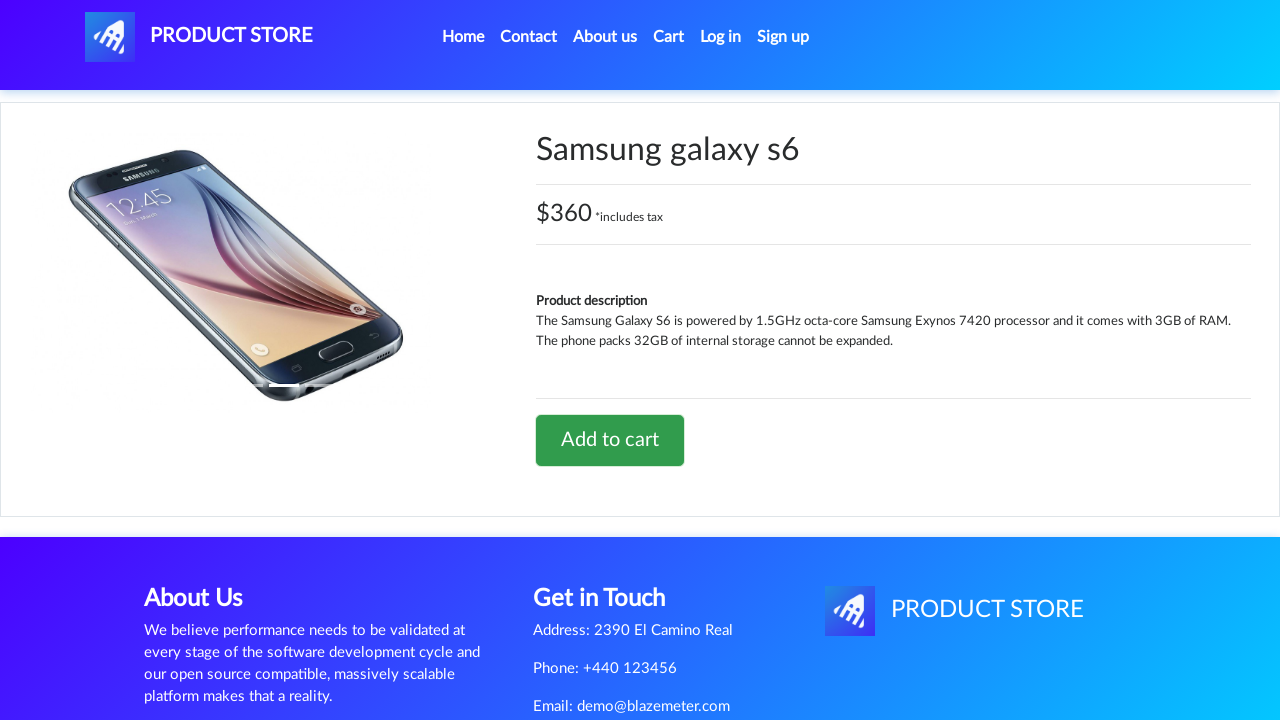

Set up dialog handler to accept alert
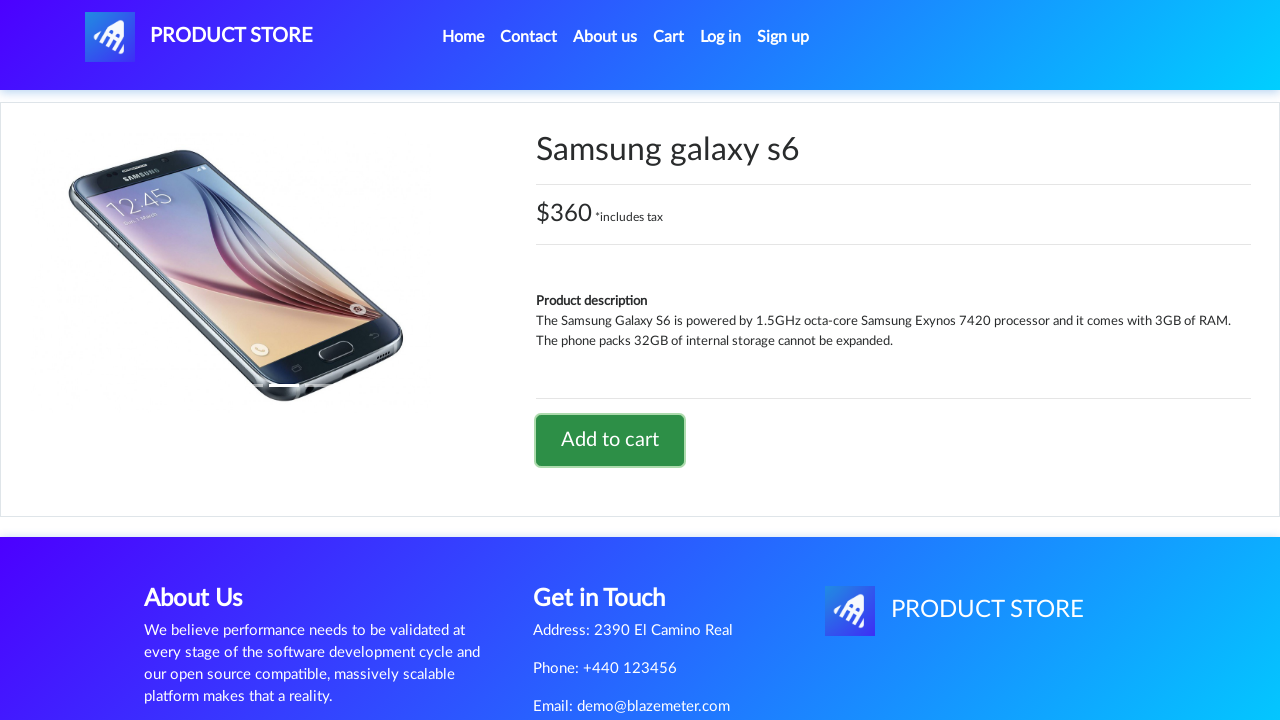

Waited for alert dialog to appear and be accepted
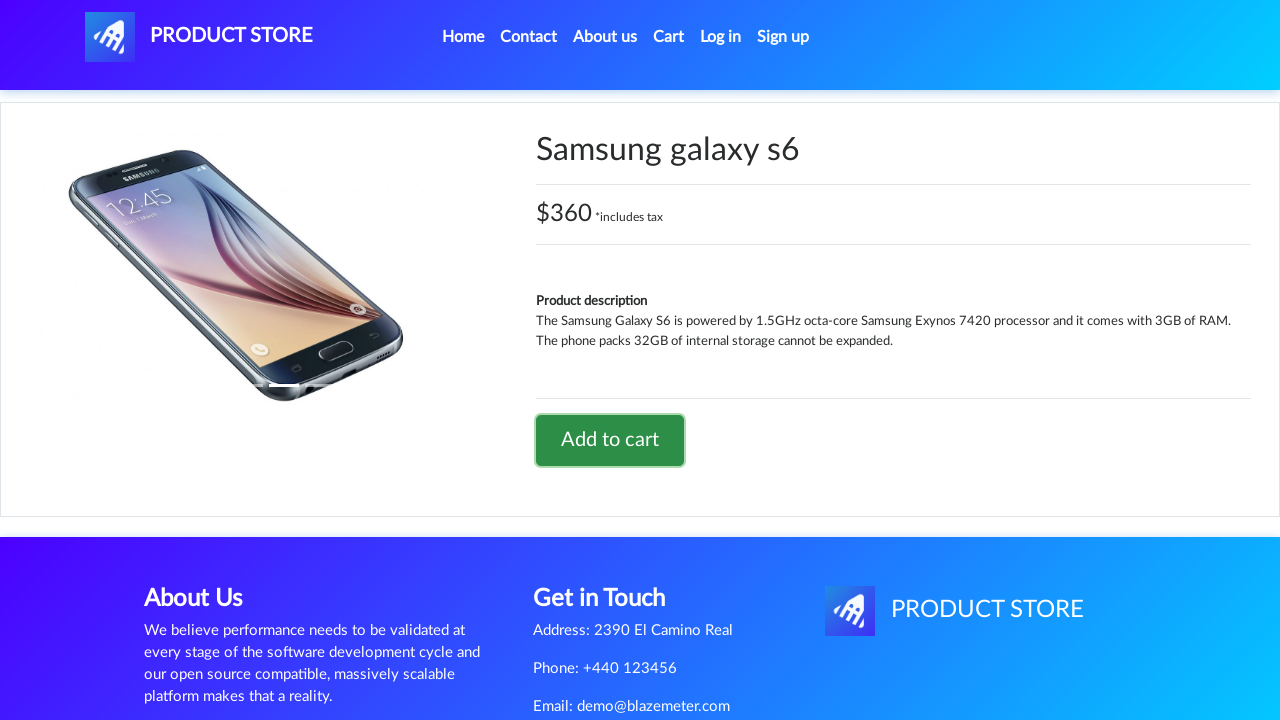

Located Cart navigation link
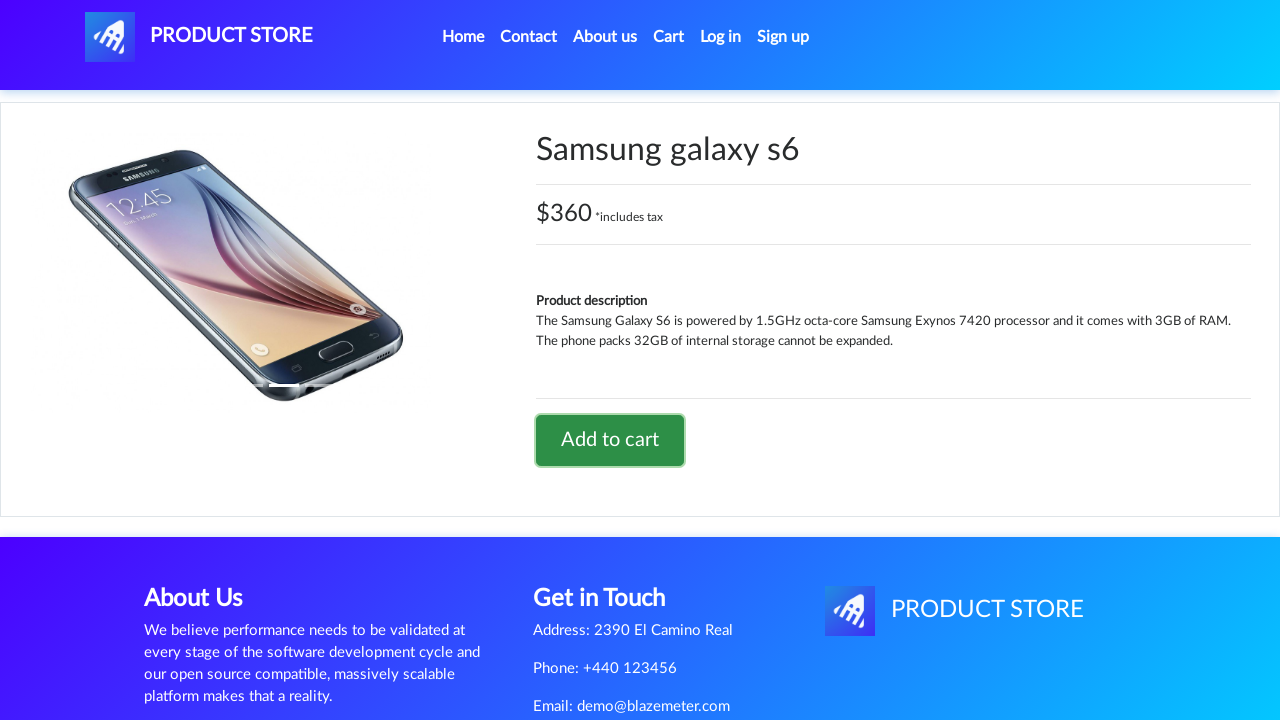

Verified Cart link has correct href attribute
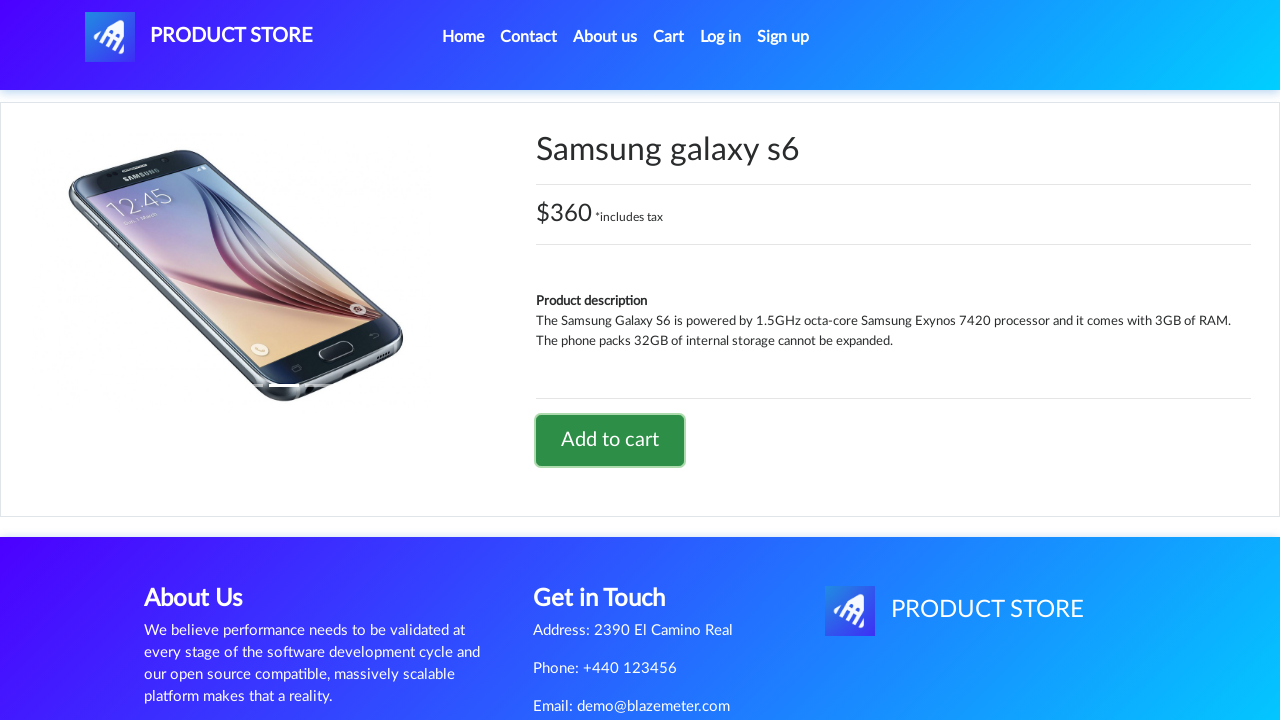

Clicked on Cart navigation link at (669, 37) on internal:role=link[name="Cart"s]
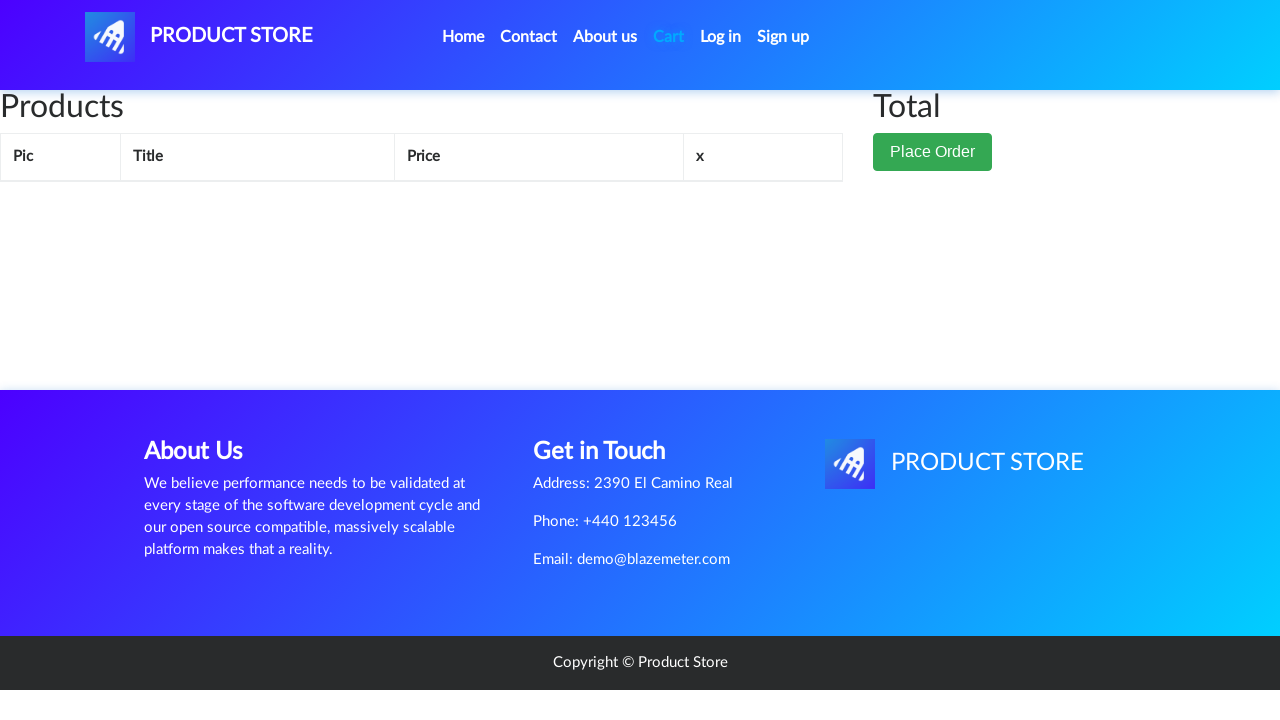

Verified cart page heading 'Products' is visible
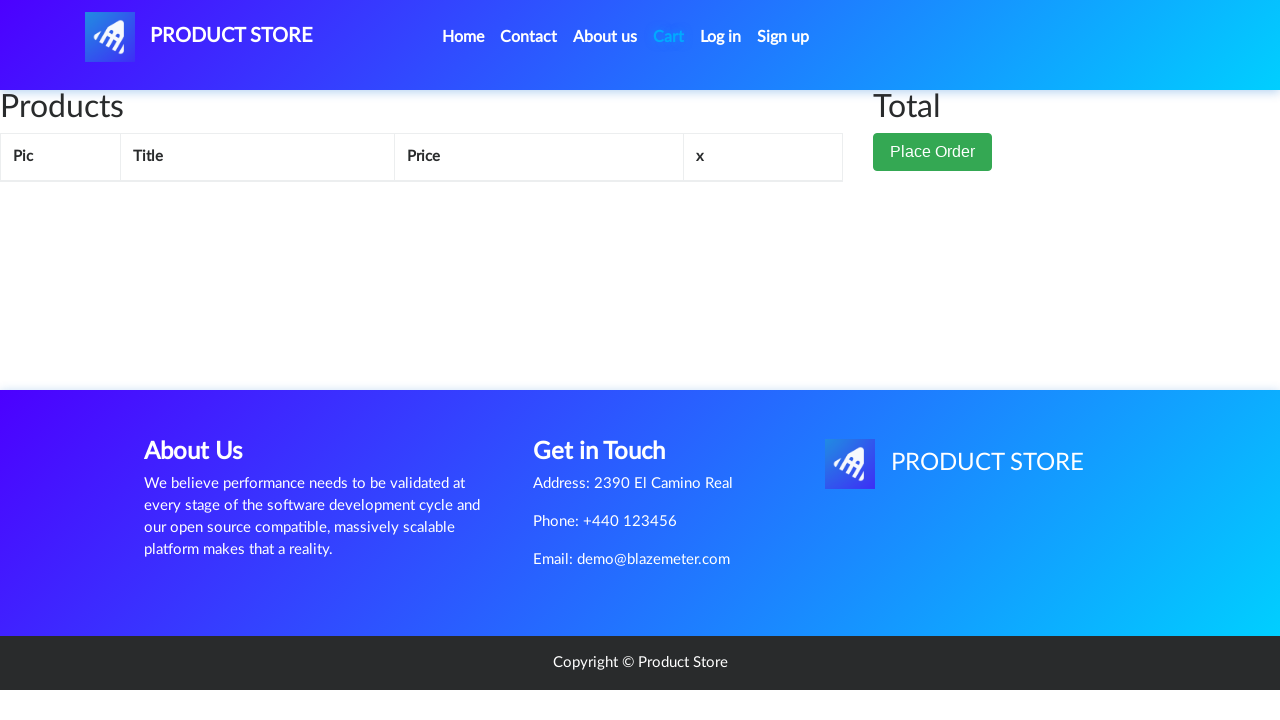

Located Samsung galaxy s6 item in cart
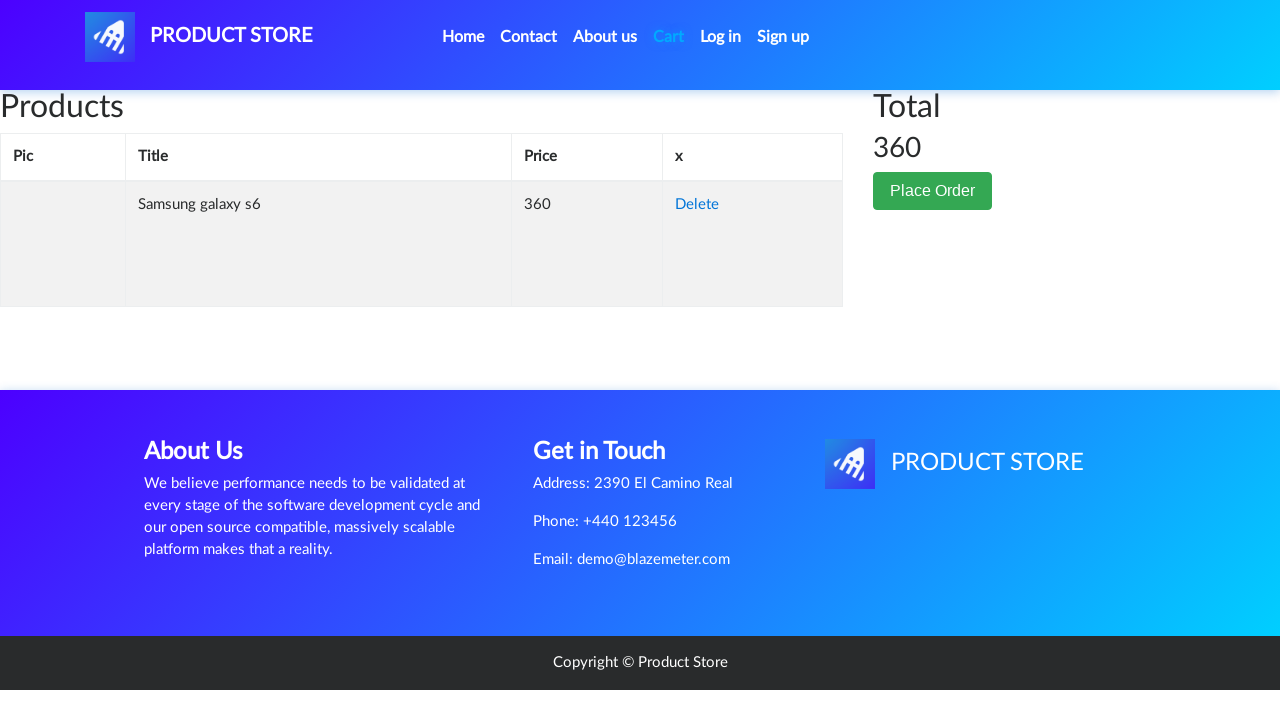

Verified Samsung galaxy s6 item text is correct in cart
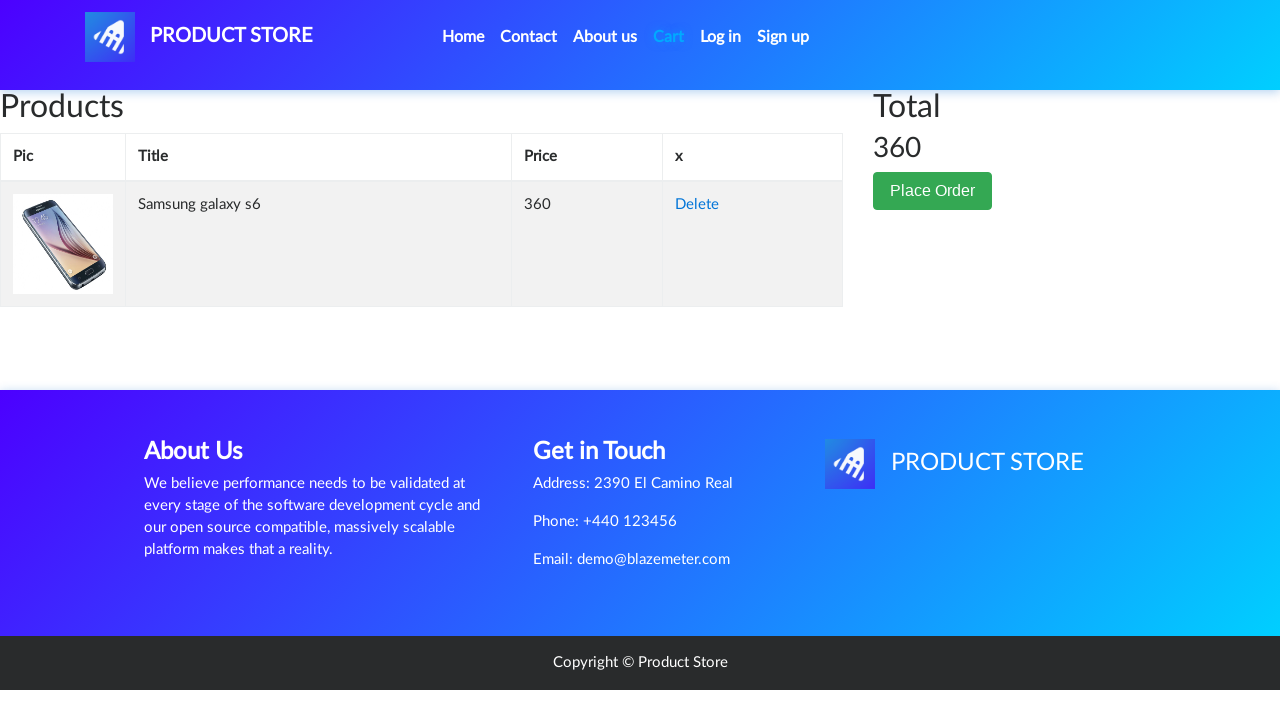

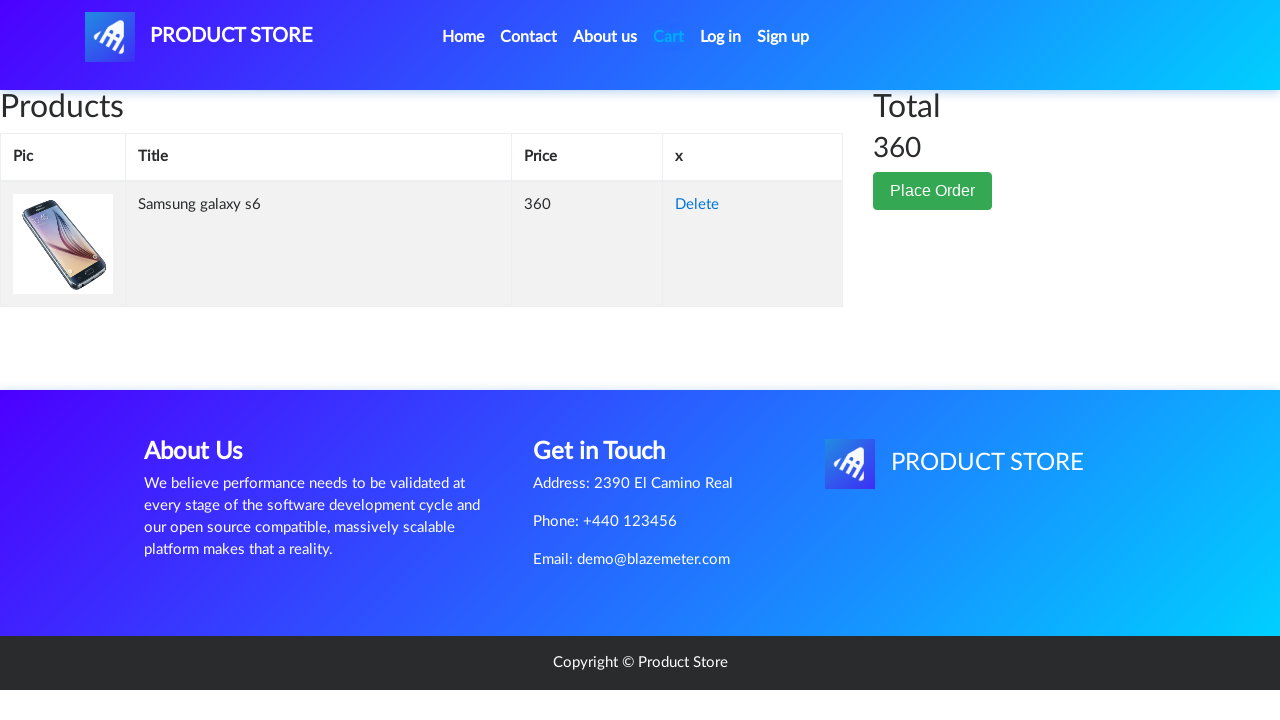